Tests form interaction by clicking a checkbox, reading a label value, selecting that value from a dropdown, entering it into a text field, clicking an alert button, and verifying the alert contains the expected text.

Starting URL: http://qaclickacademy.com/practice.php

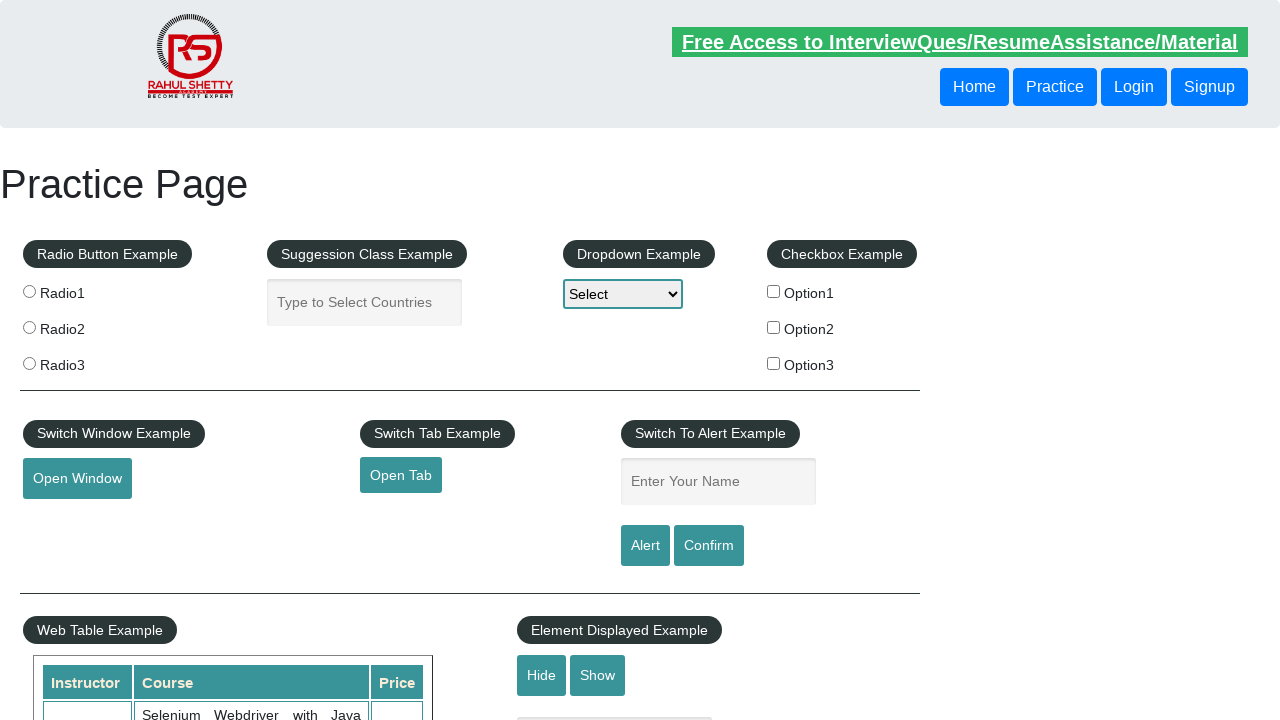

Clicked the start button to trigger dynamic content loading
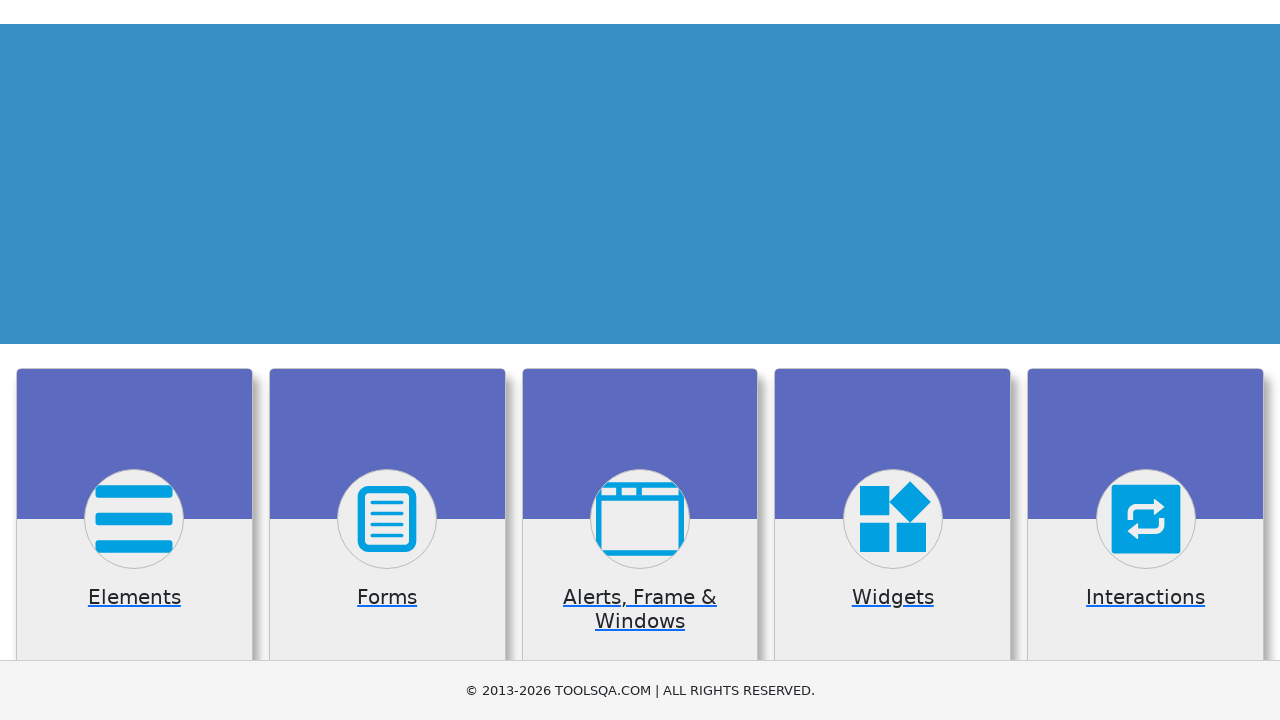

Waited for finish element to become visible
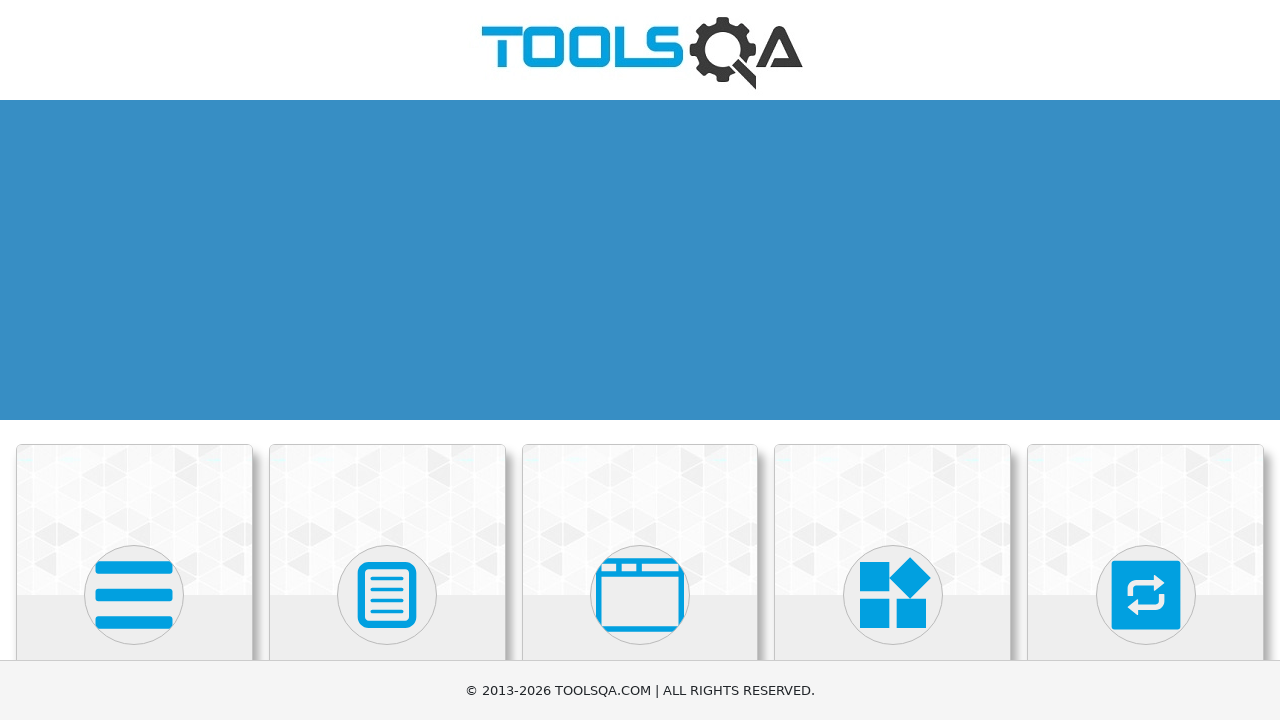

Located the finish element
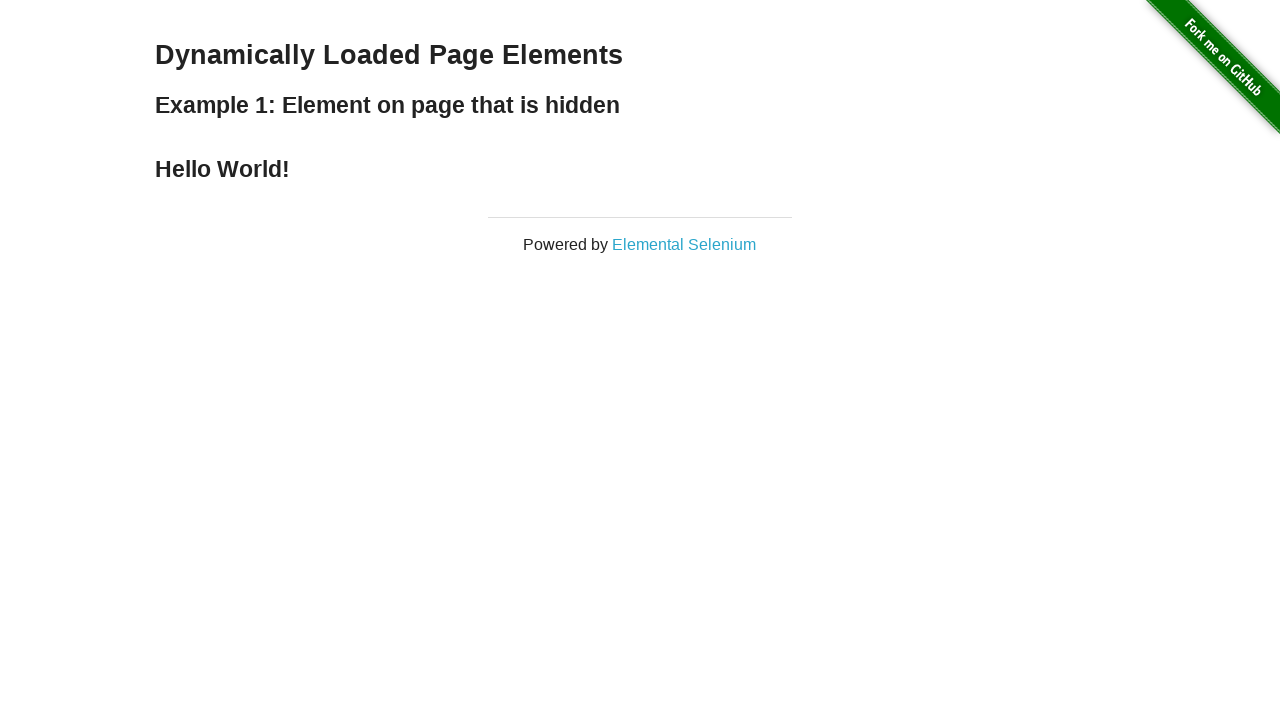

Verified that finish element is visible
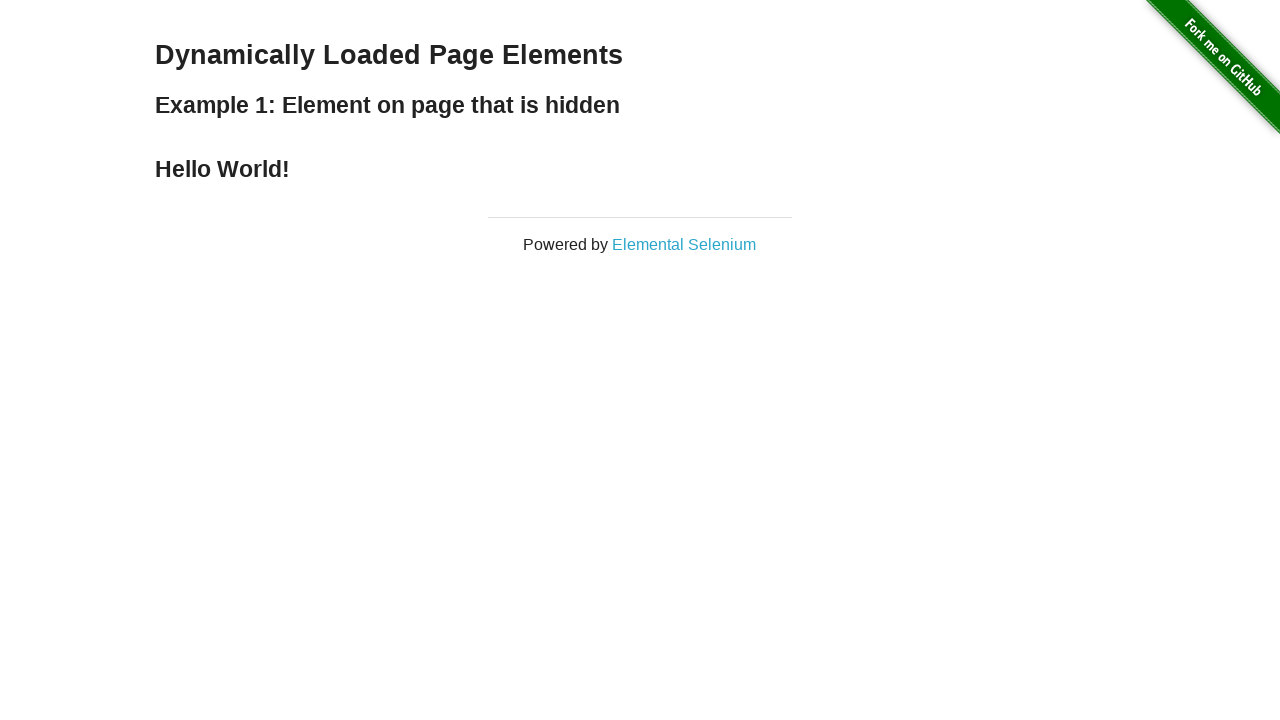

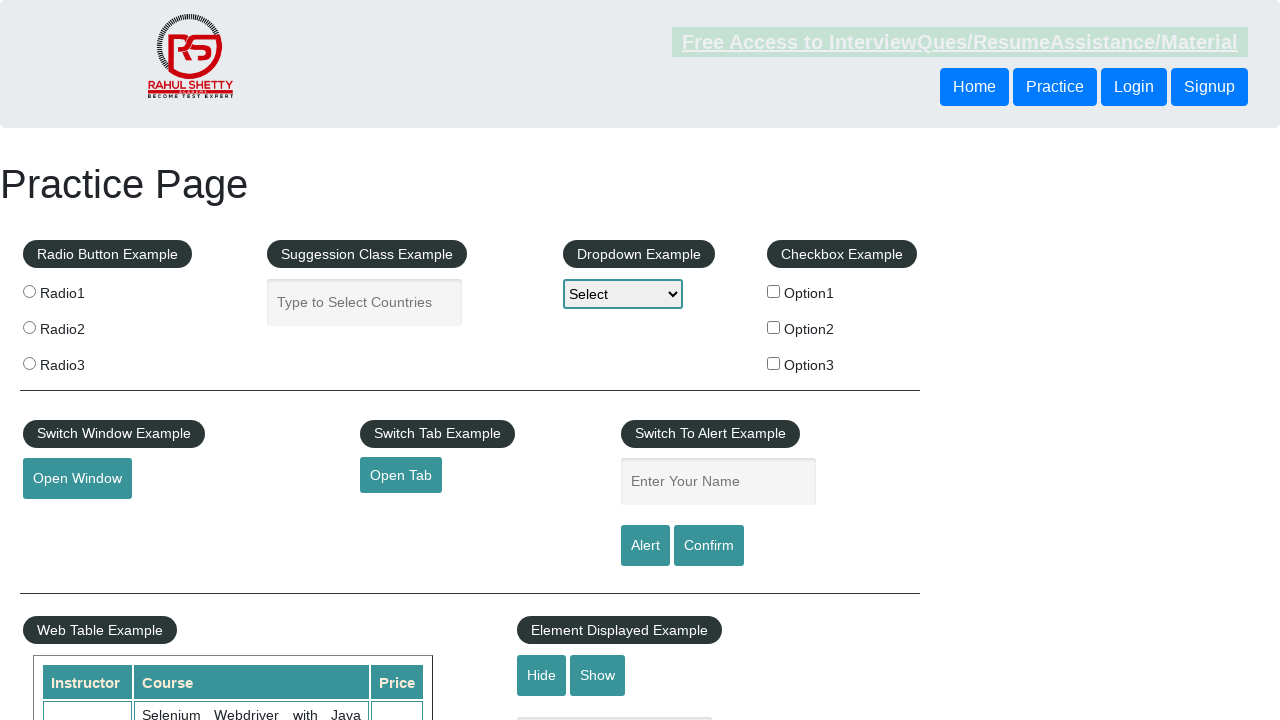